Tests form submission by clicking submit button and verifying success message

Starting URL: https://bonigarcia.dev/selenium-webdriver-java/web-form.html

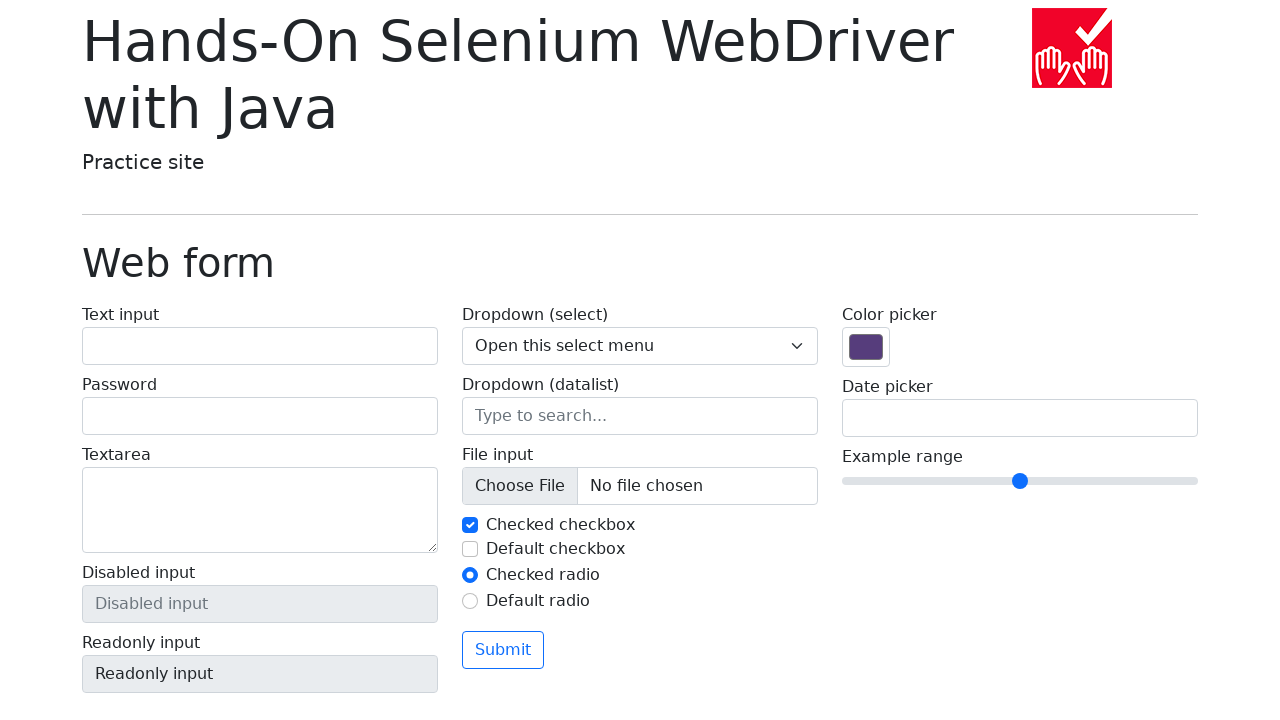

Clicked submit button on form at (503, 650) on button[type='submit']
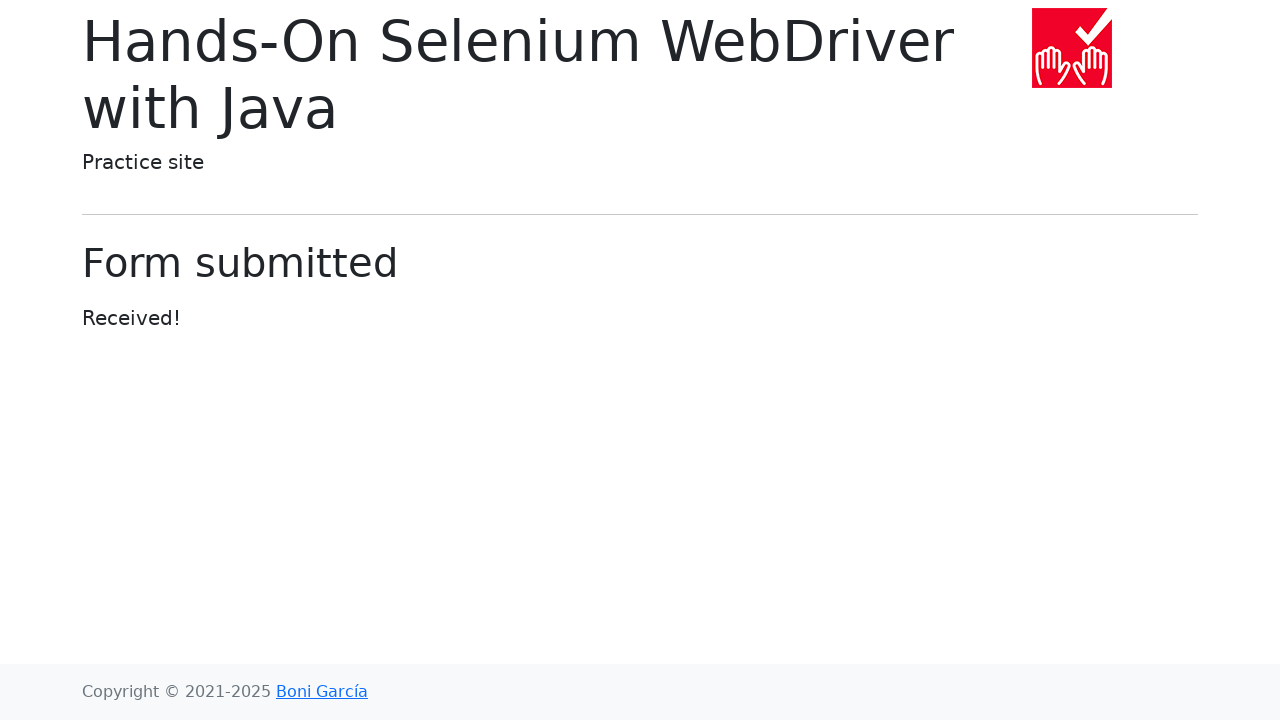

Success message element loaded
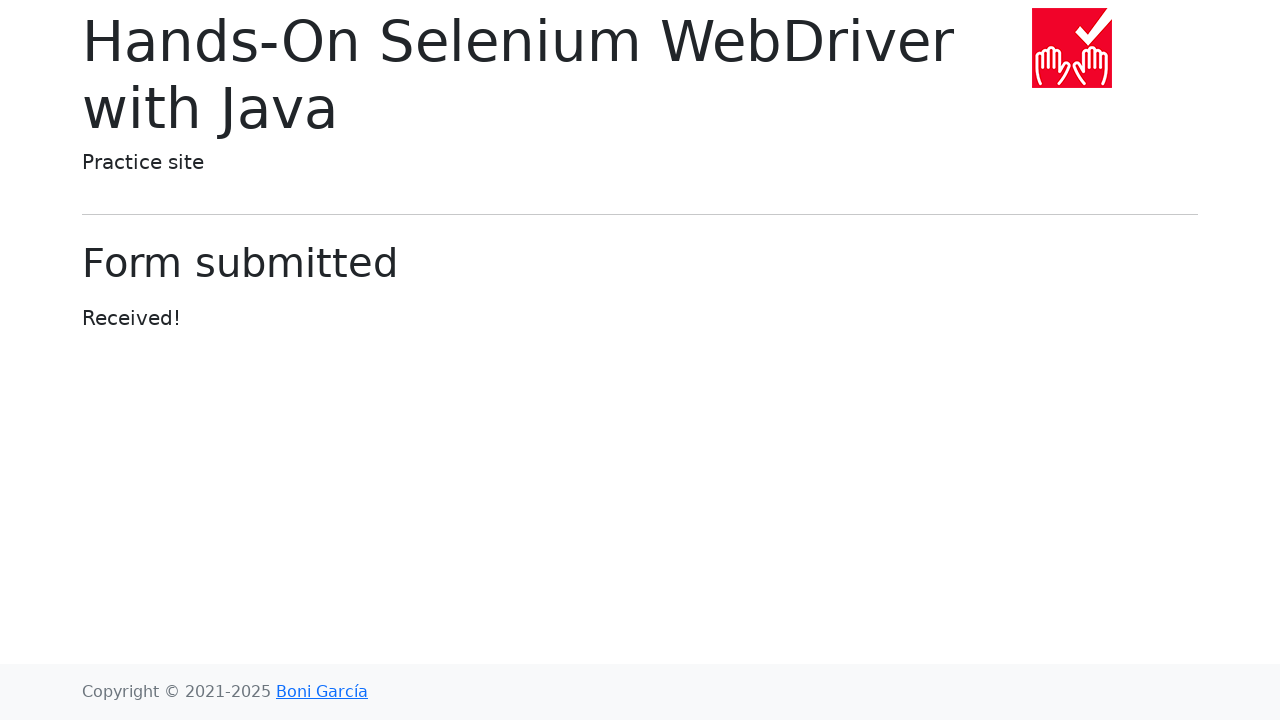

Located success title element
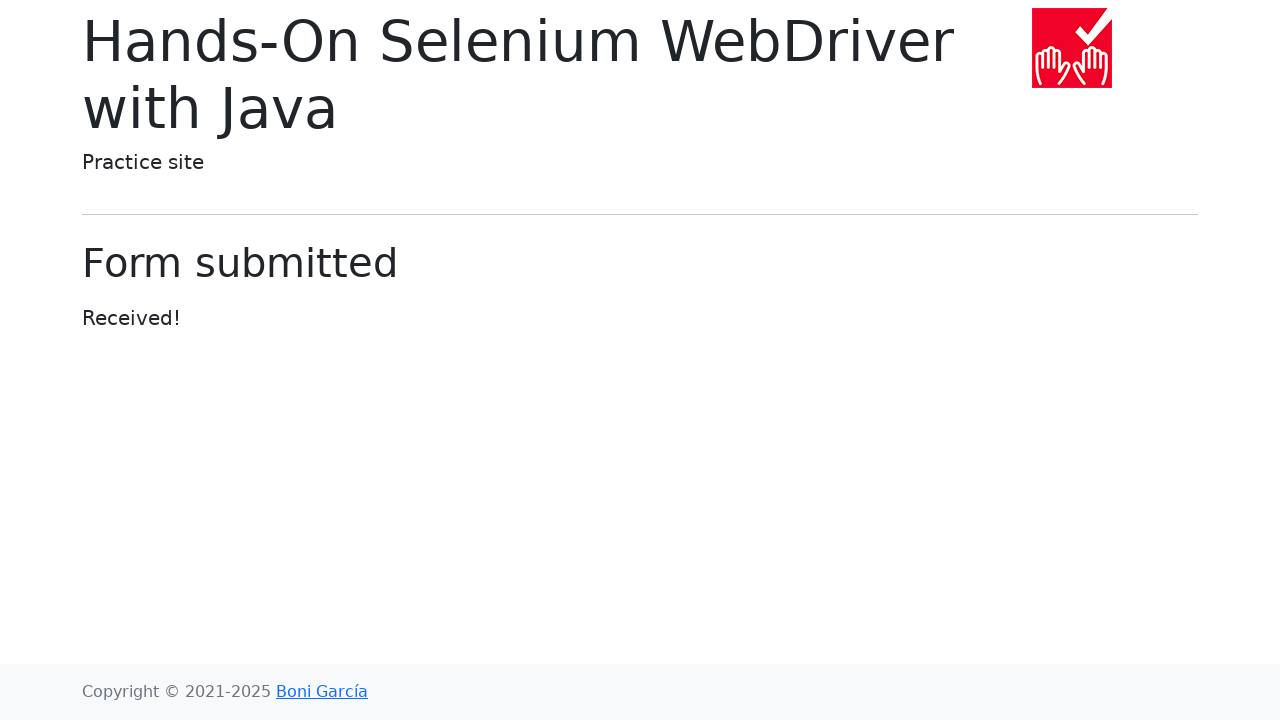

Verified success title text is 'Form submitted'
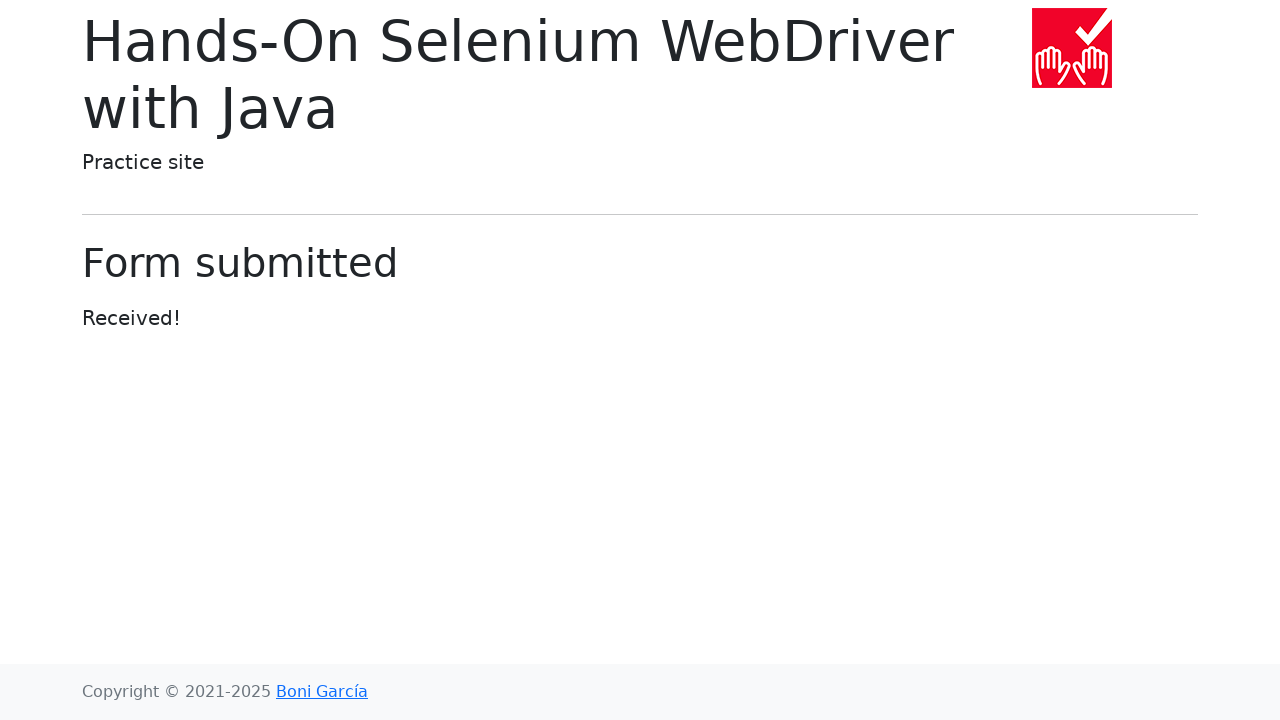

Located confirmation message element
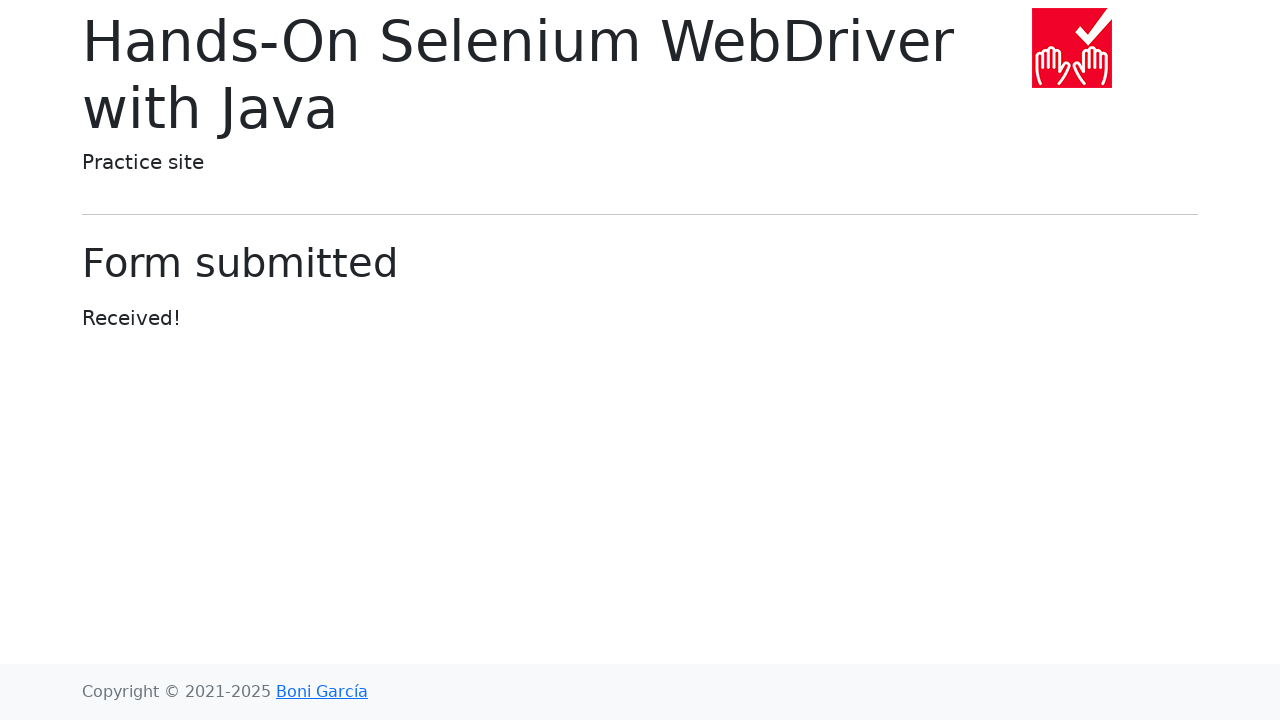

Verified confirmation message text is 'Received!'
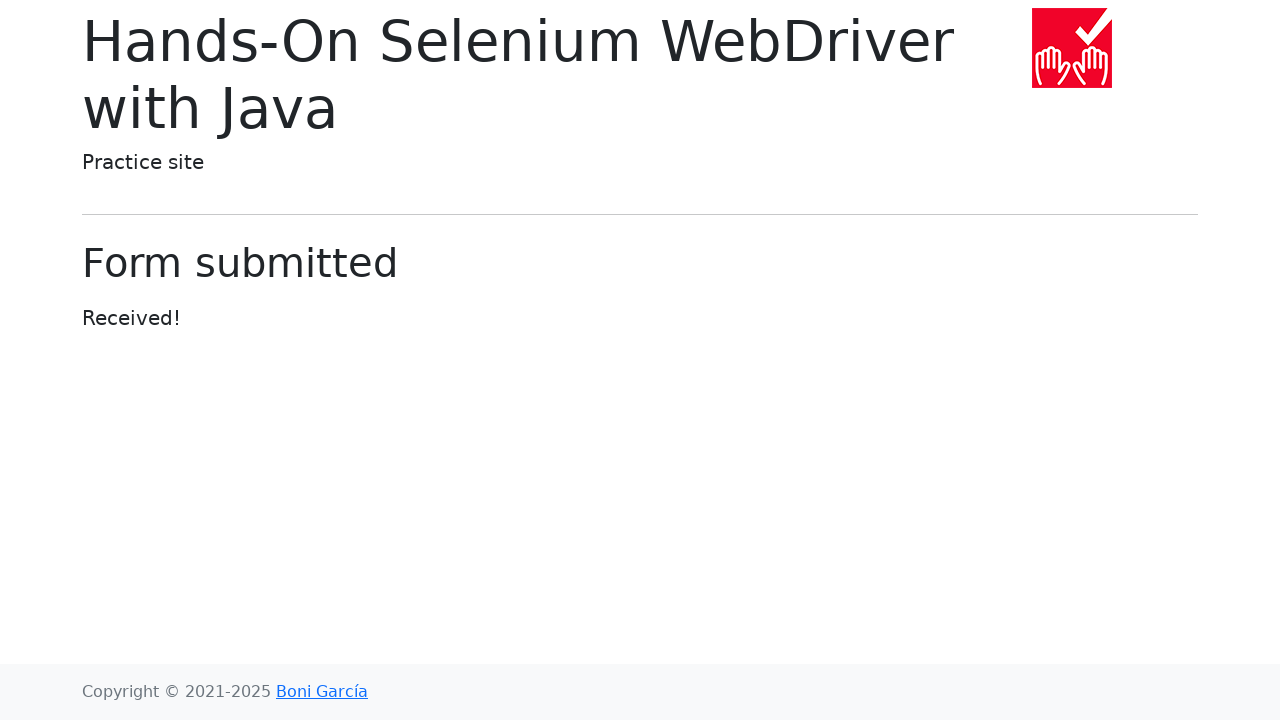

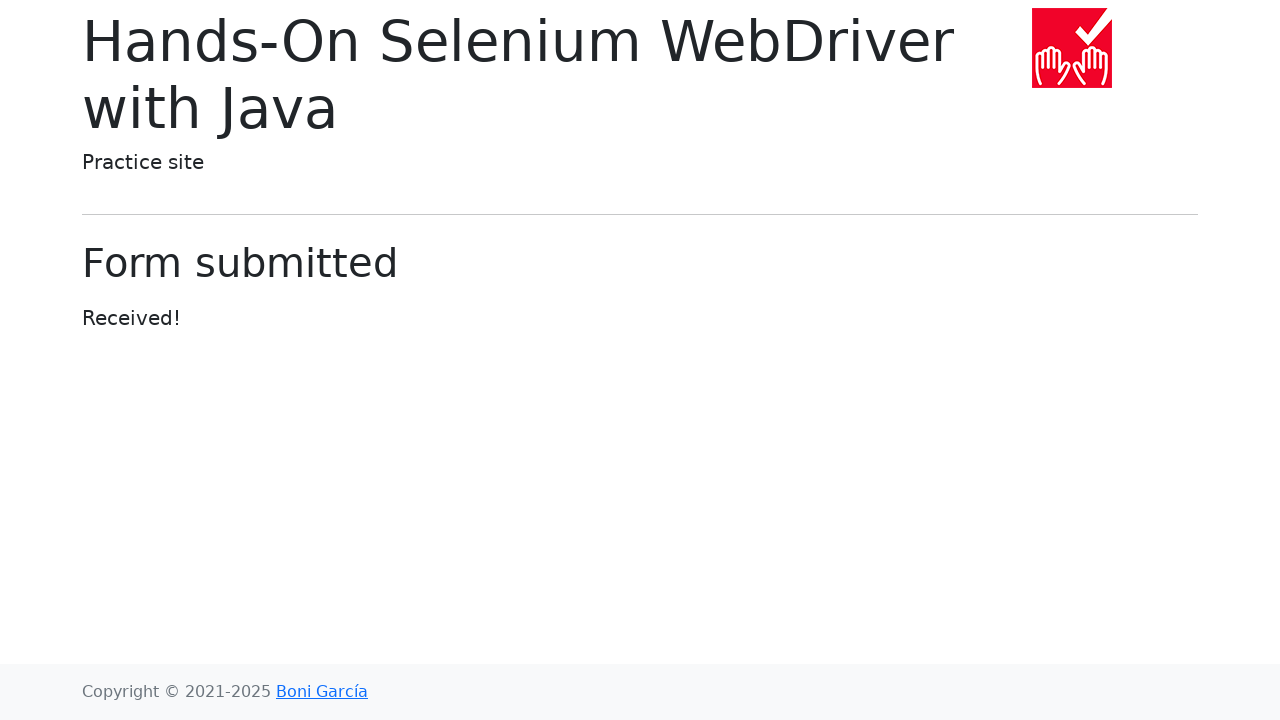